Tests autocomplete functionality by typing partial text, selecting a suggestion from the dropdown, and verifying the selection

Starting URL: https://rahulshettyacademy.com/AutomationPractice/

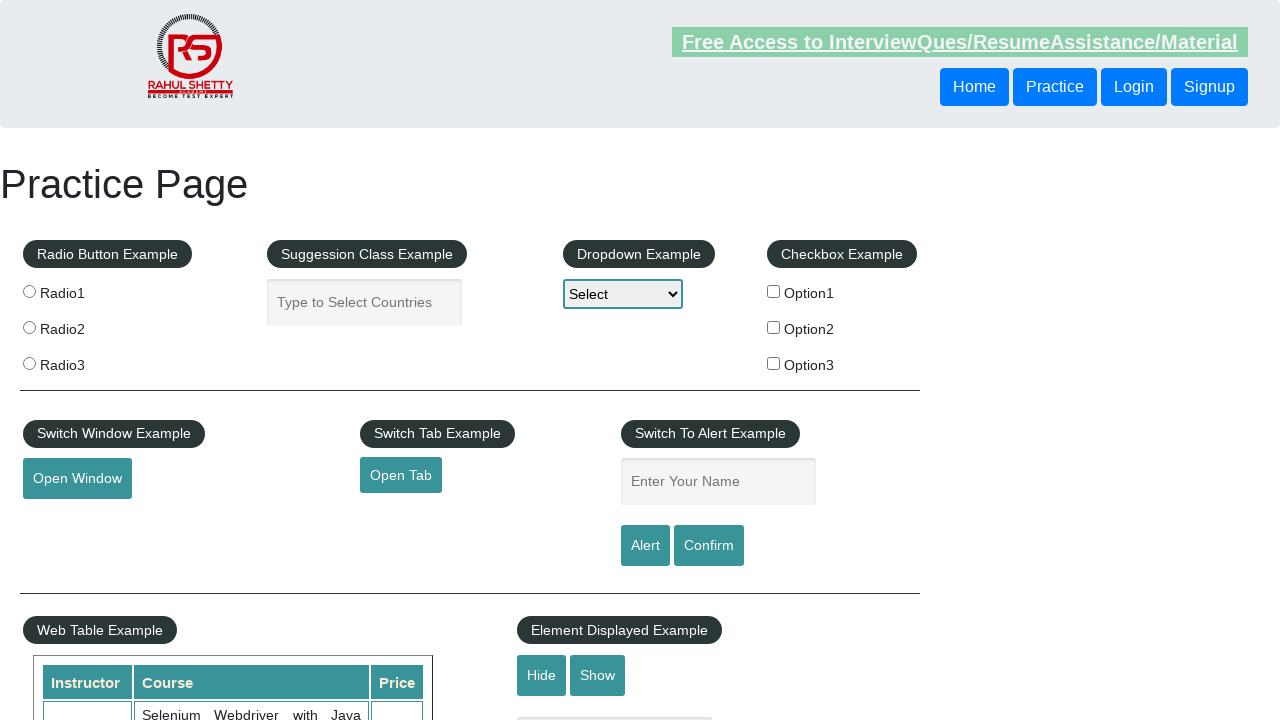

Typed 'in' into autocomplete field on #autocomplete
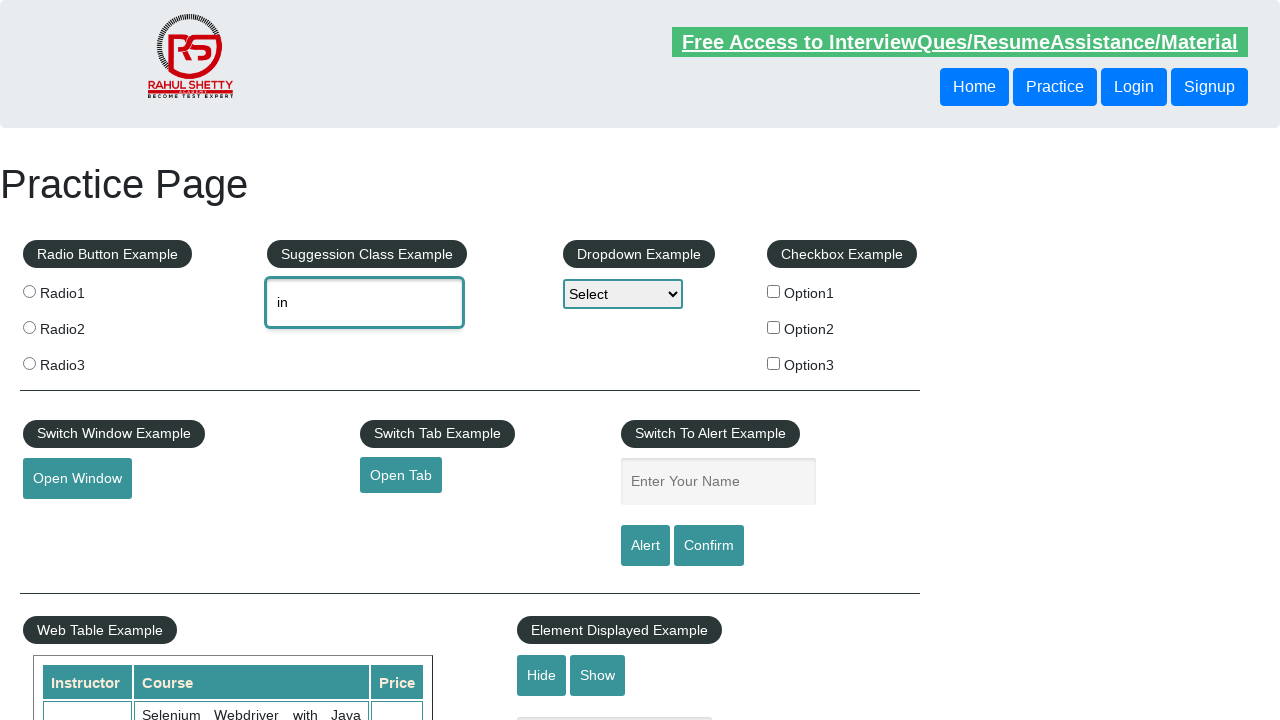

Autocomplete suggestions dropdown appeared
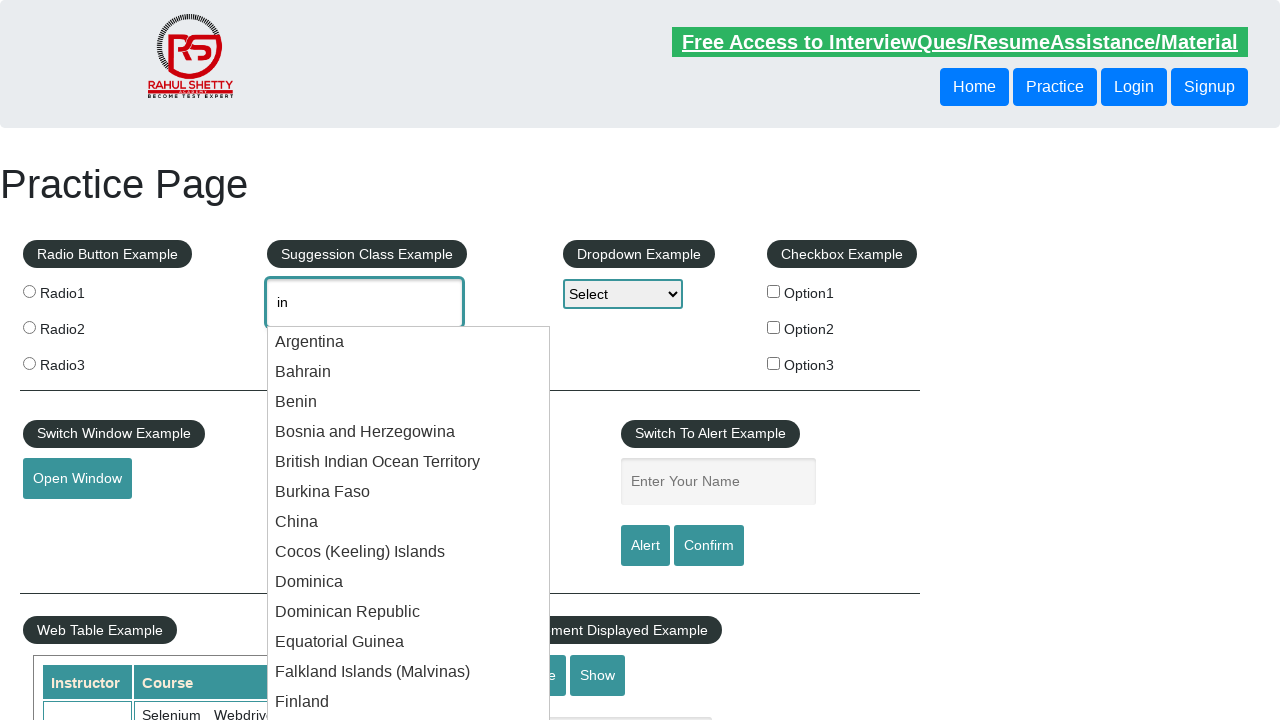

Retrieved all available suggestion items
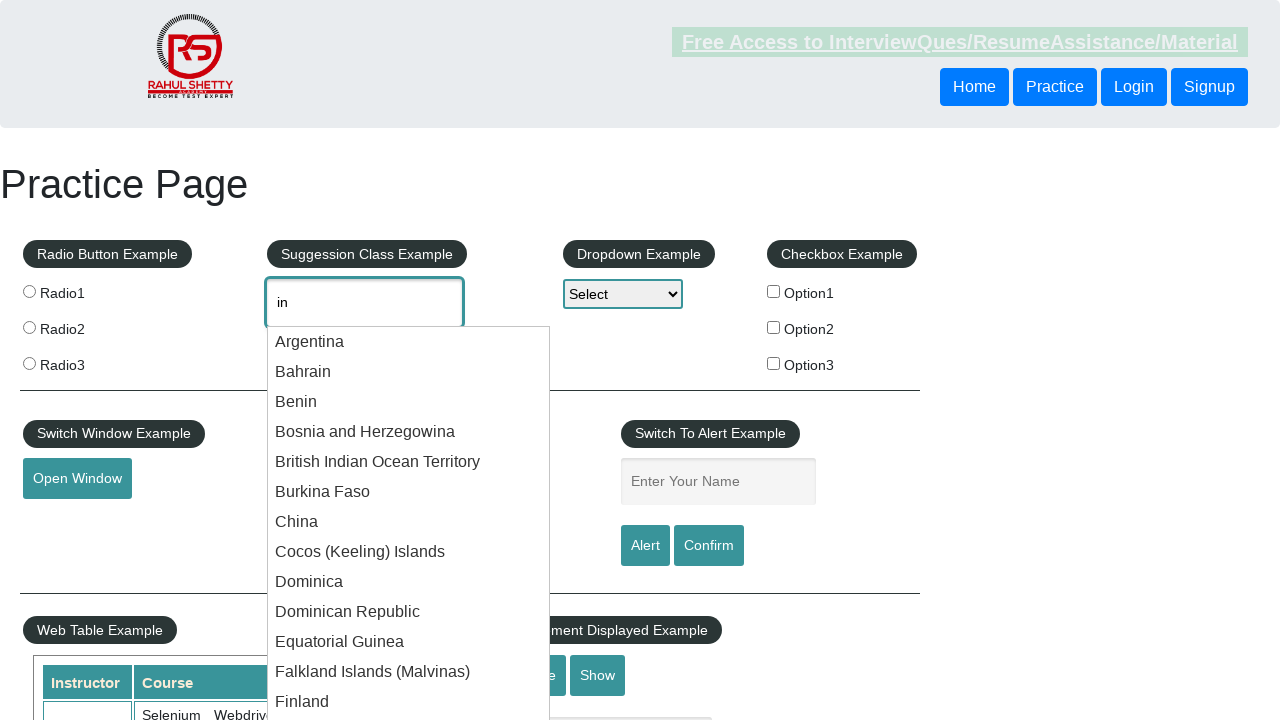

Selected 'Bahrain' from the autocomplete suggestions at (409, 372) on .ui-menu-item-wrapper >> nth=1
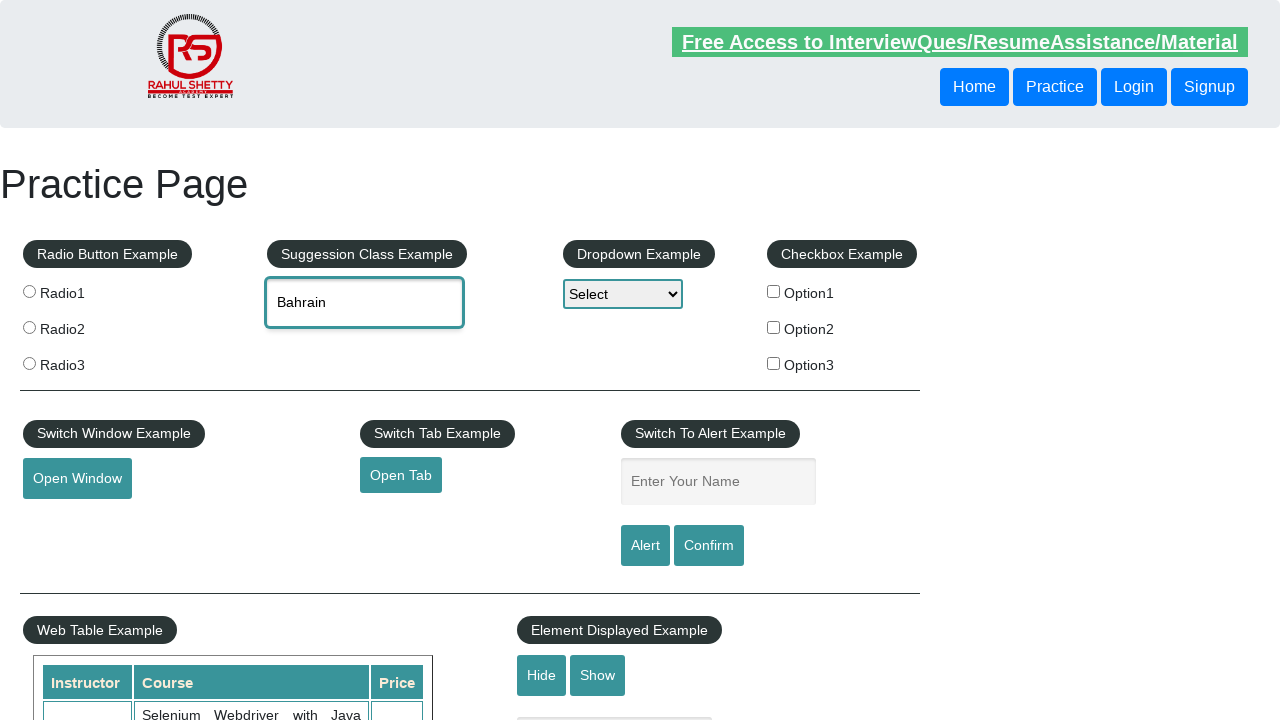

Verified autocomplete field contains 'Bahrain'
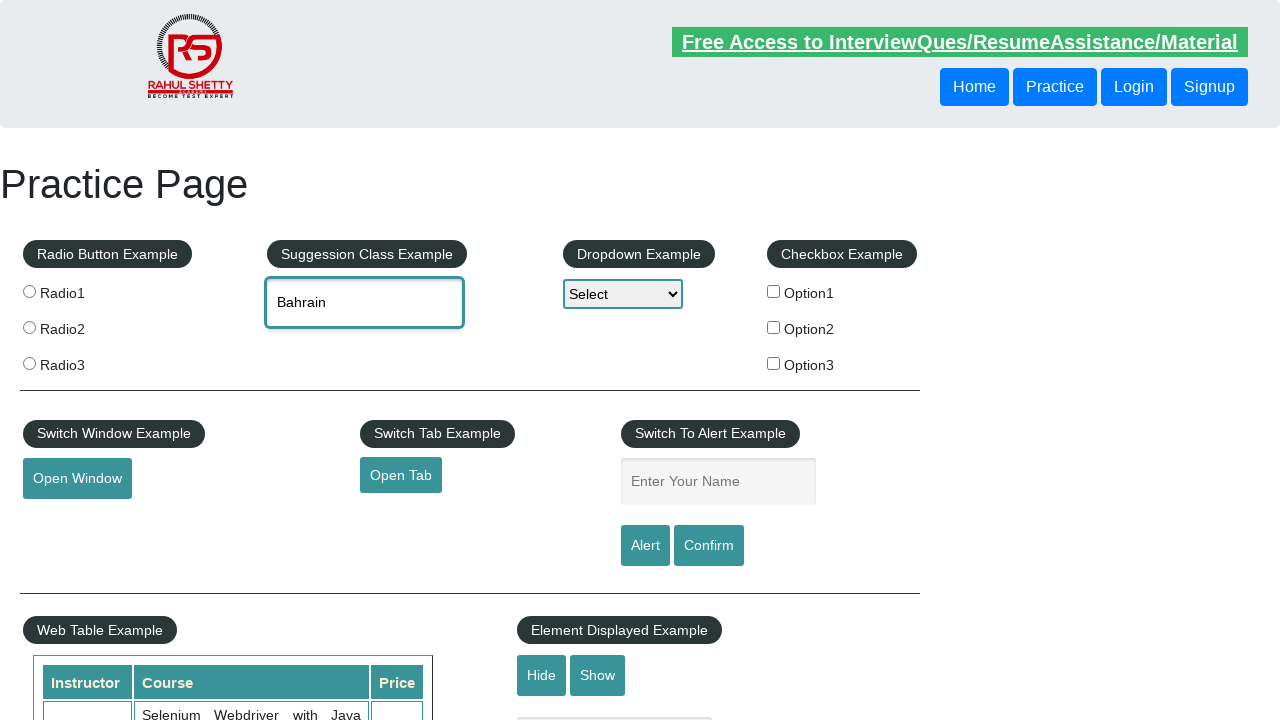

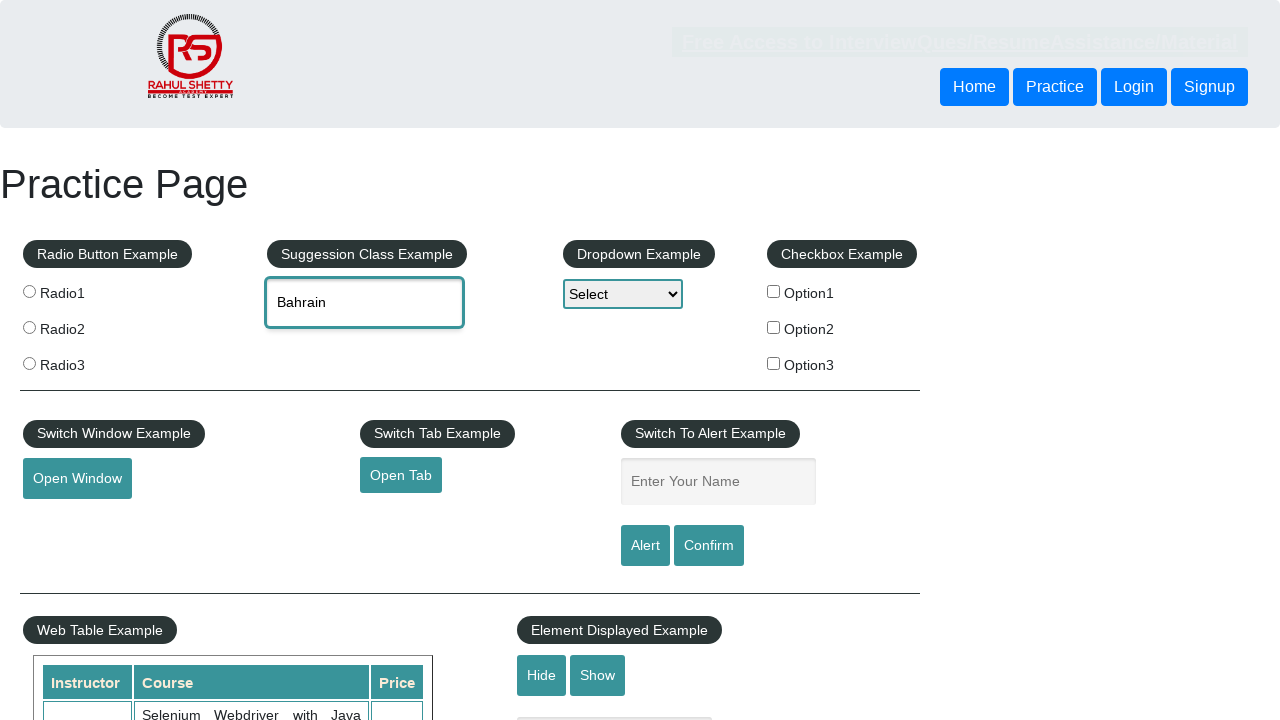